Tests JavaScript alert handling by clicking the first alert button, verifying the alert text, accepting it, and confirming the result message

Starting URL: https://the-internet.herokuapp.com/javascript_alerts

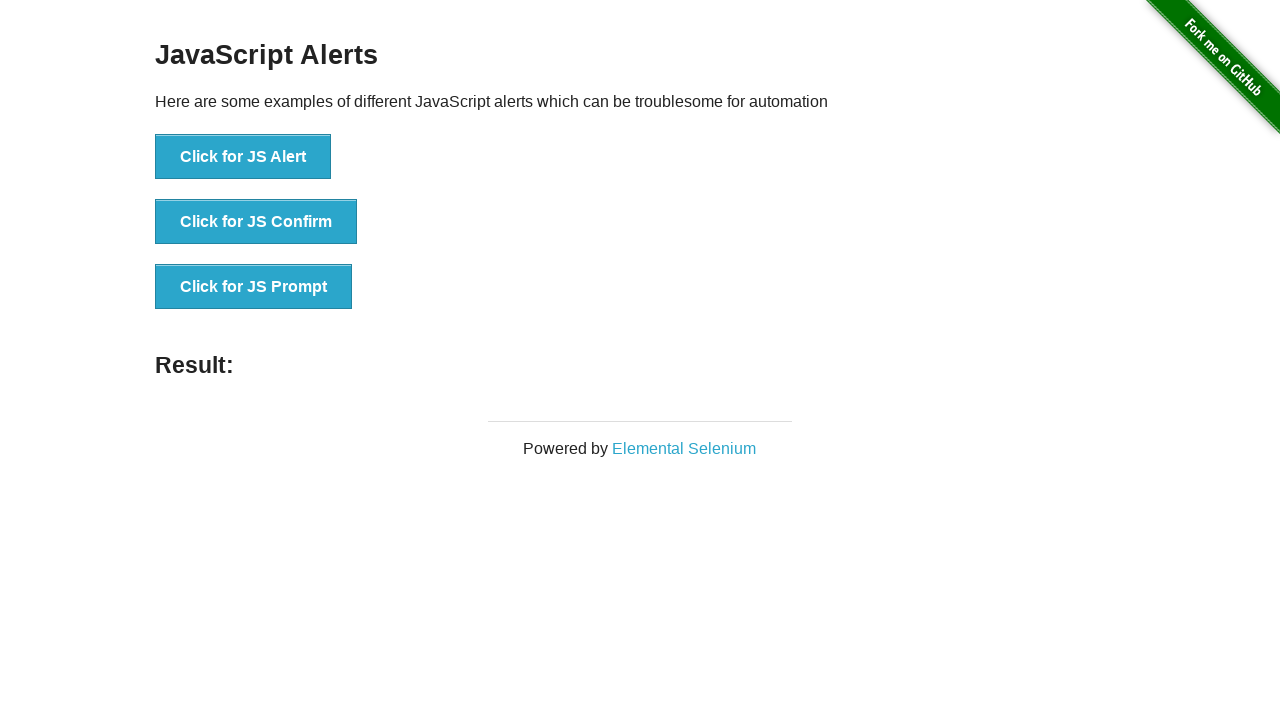

Clicked the first JavaScript alert button at (243, 157) on xpath=//*[@onclick='jsAlert()']
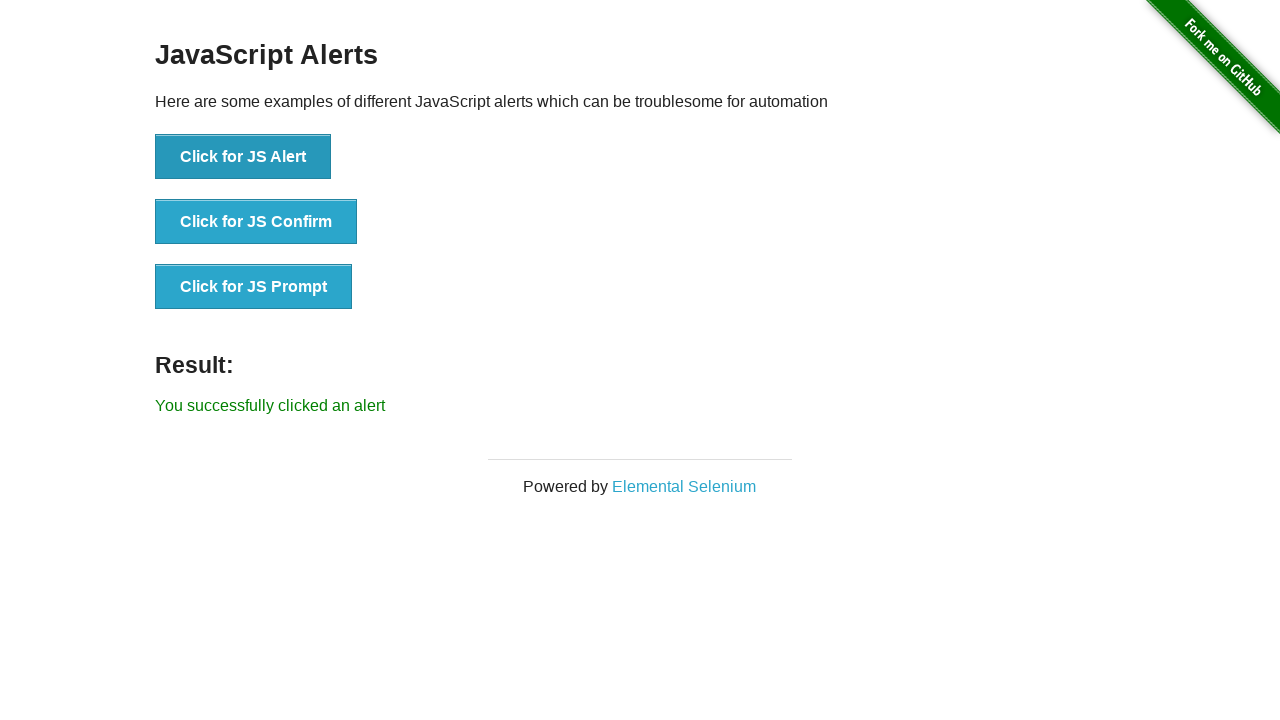

Set up dialog handler to accept the alert
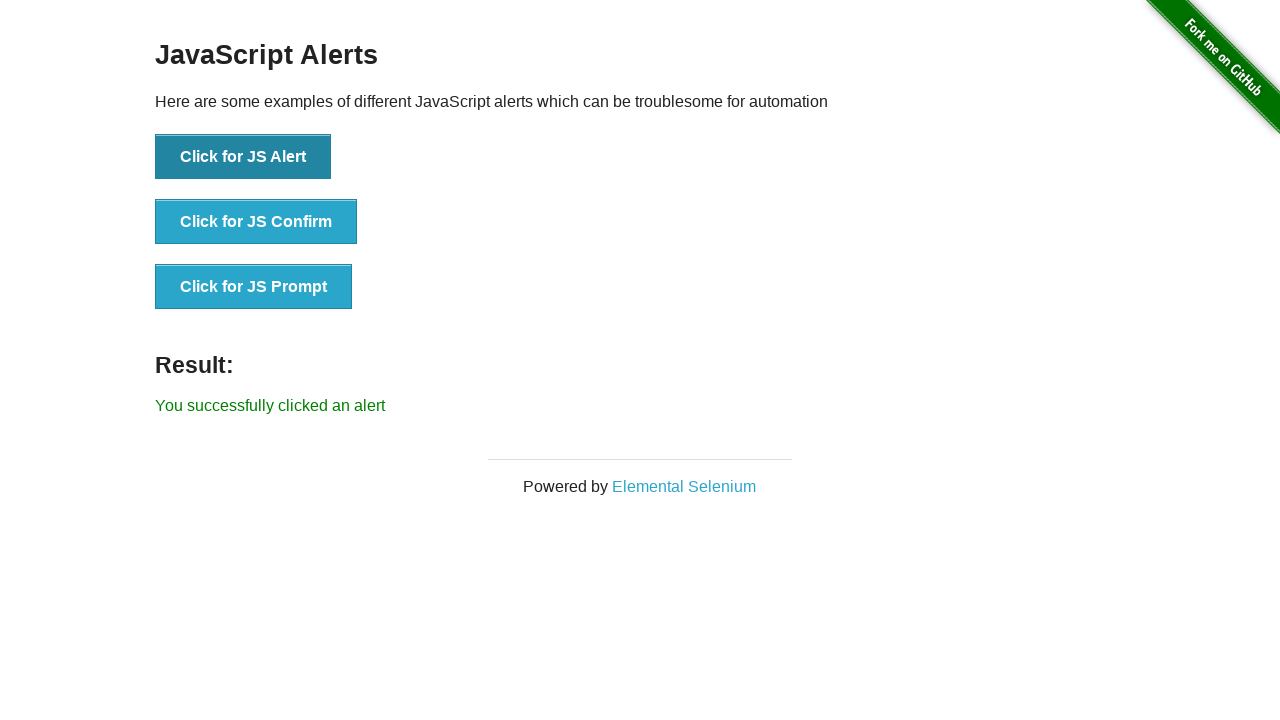

Result message element loaded
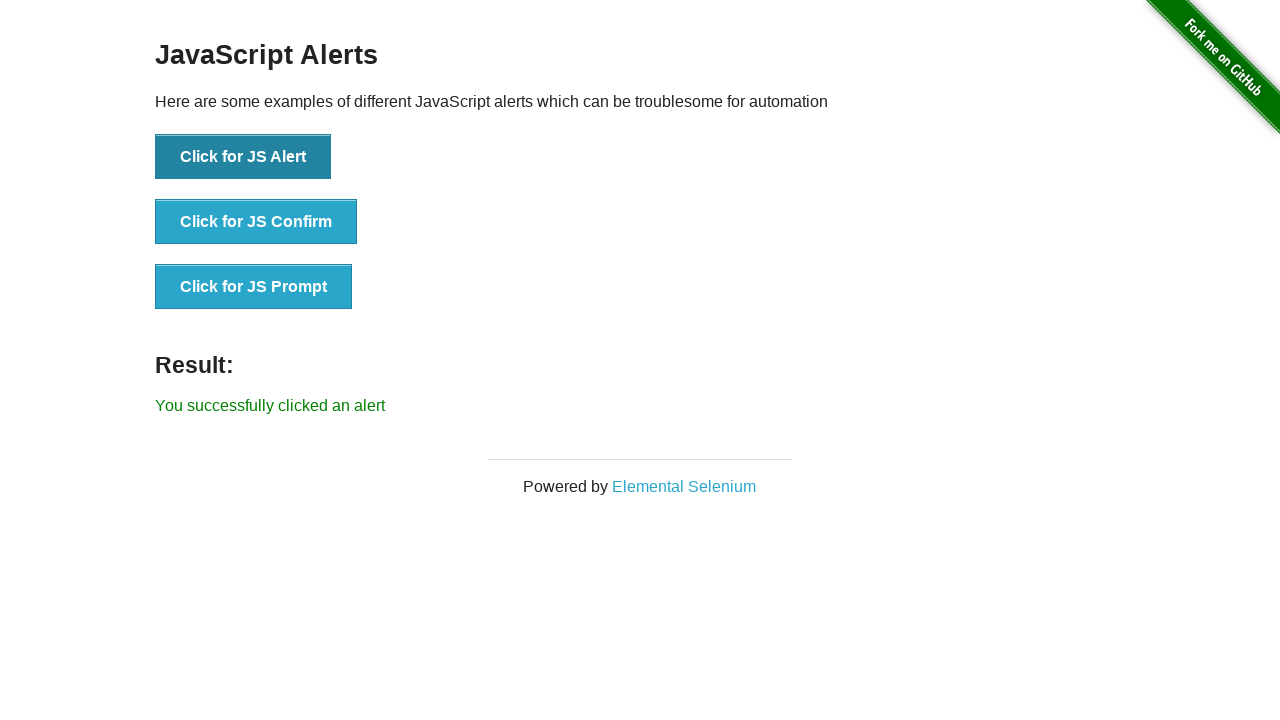

Retrieved result message text content
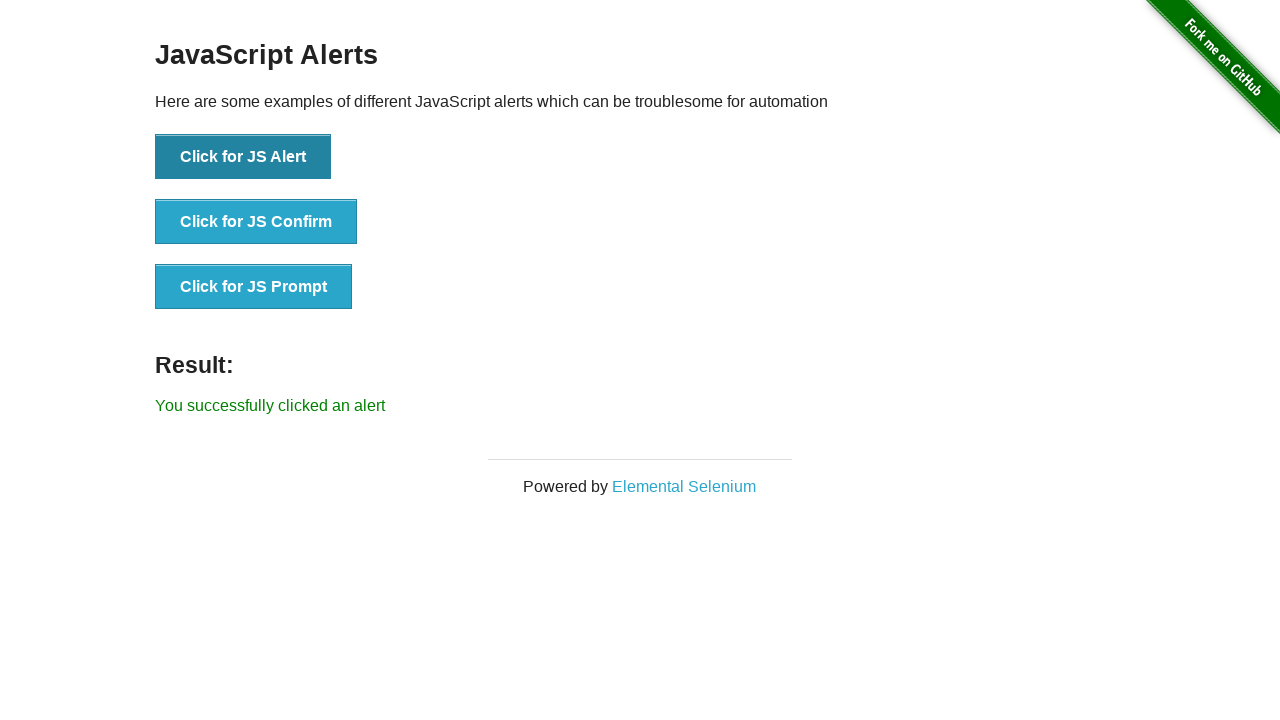

Verified result message matches expected text: 'You successfully clicked an alert'
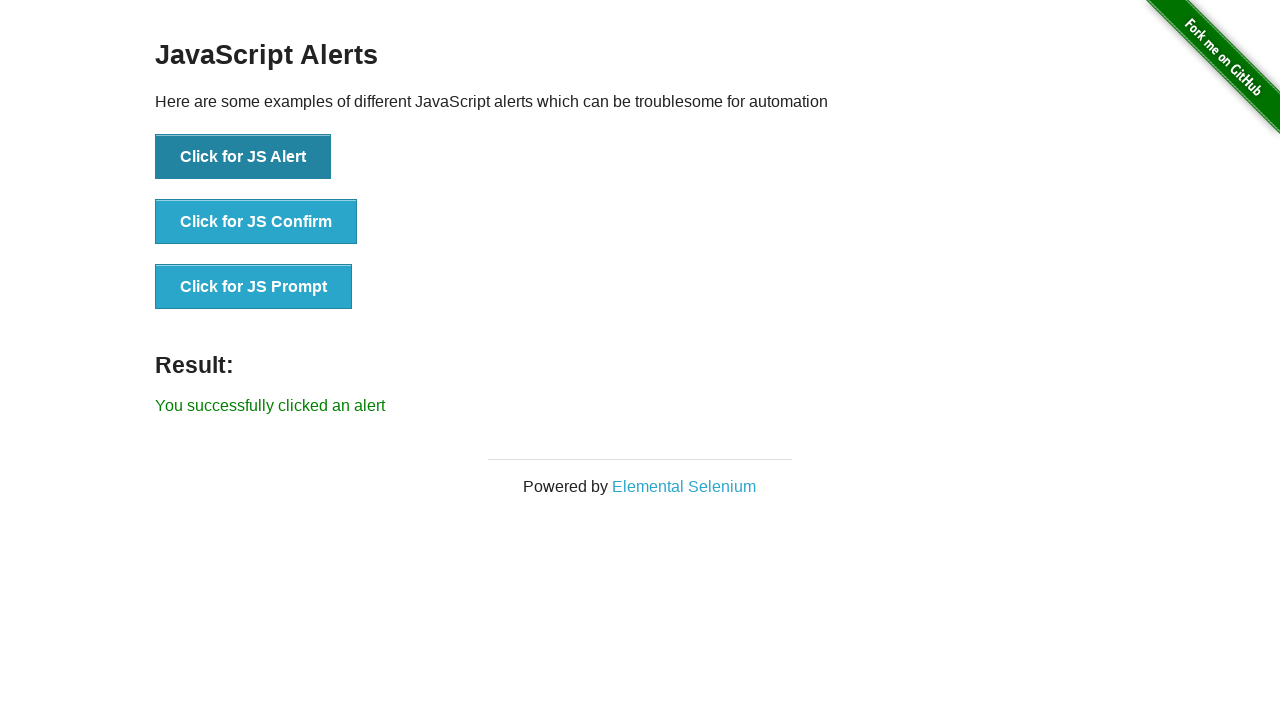

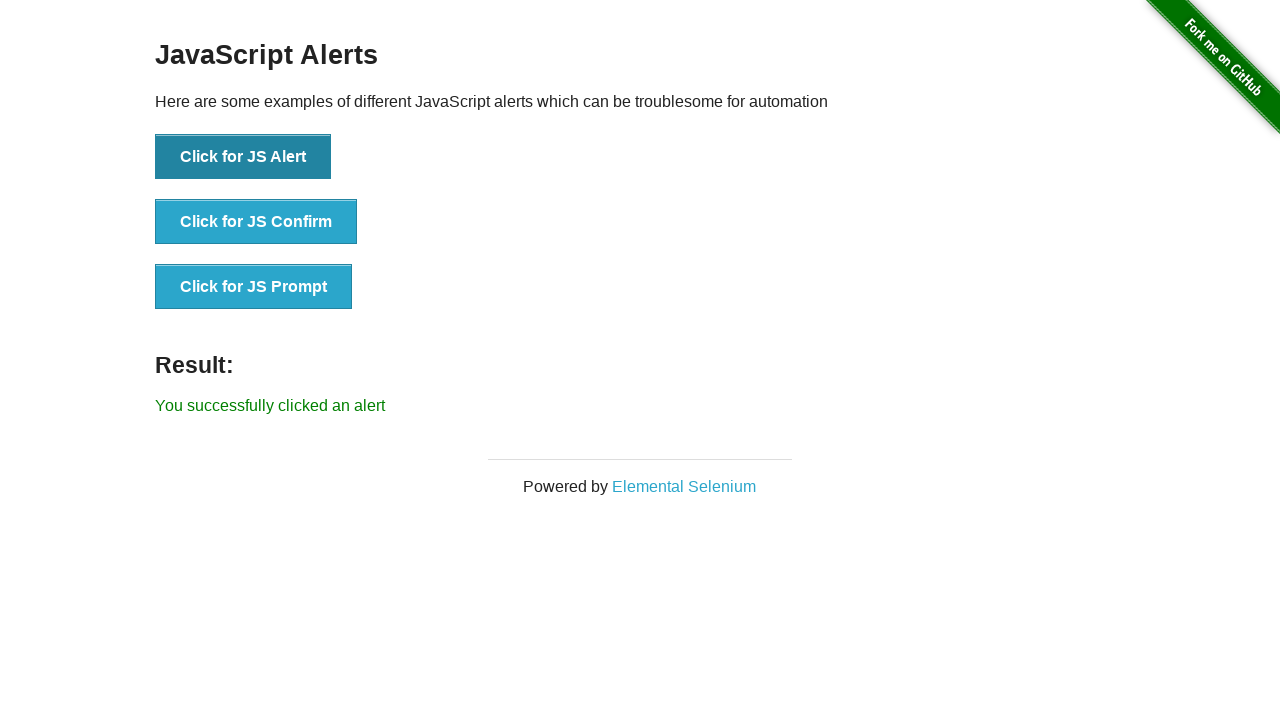